Tests browser alert handling on a demo page by triggering a confirmation alert and interacting with it

Starting URL: https://www.hyrtutorials.com/p/alertsdemo.html

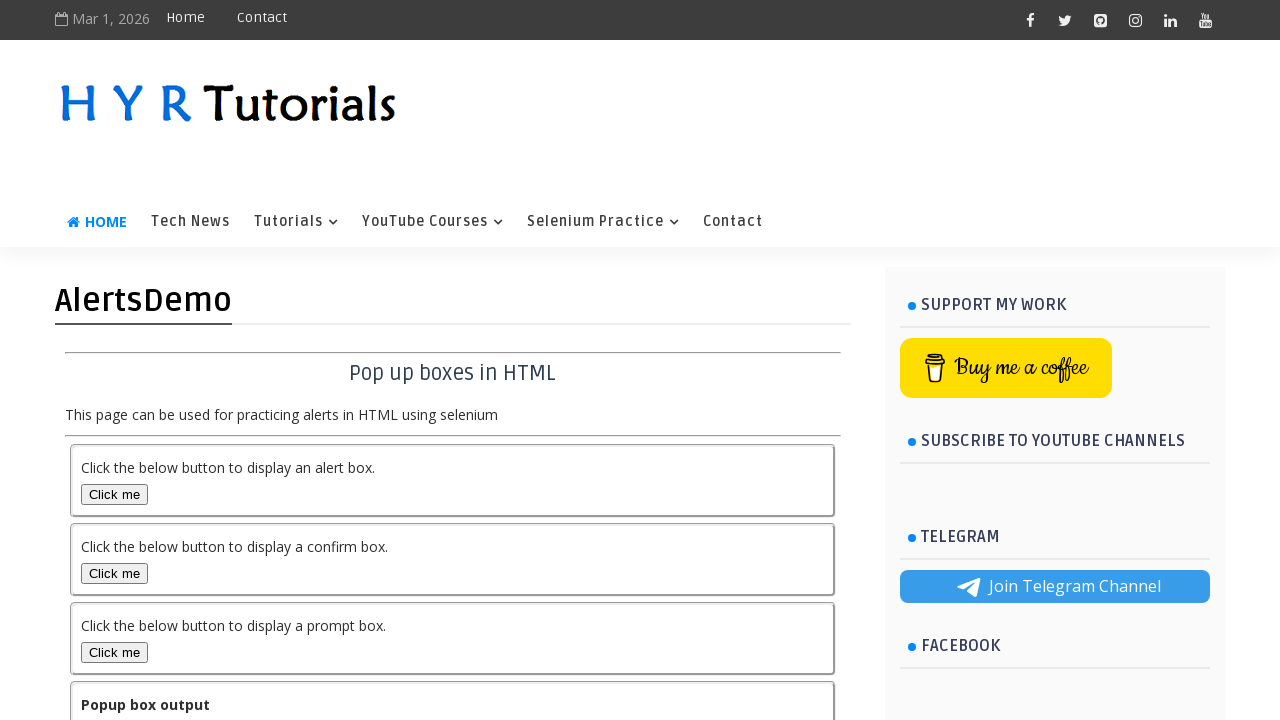

Set viewport size to 1920x1080
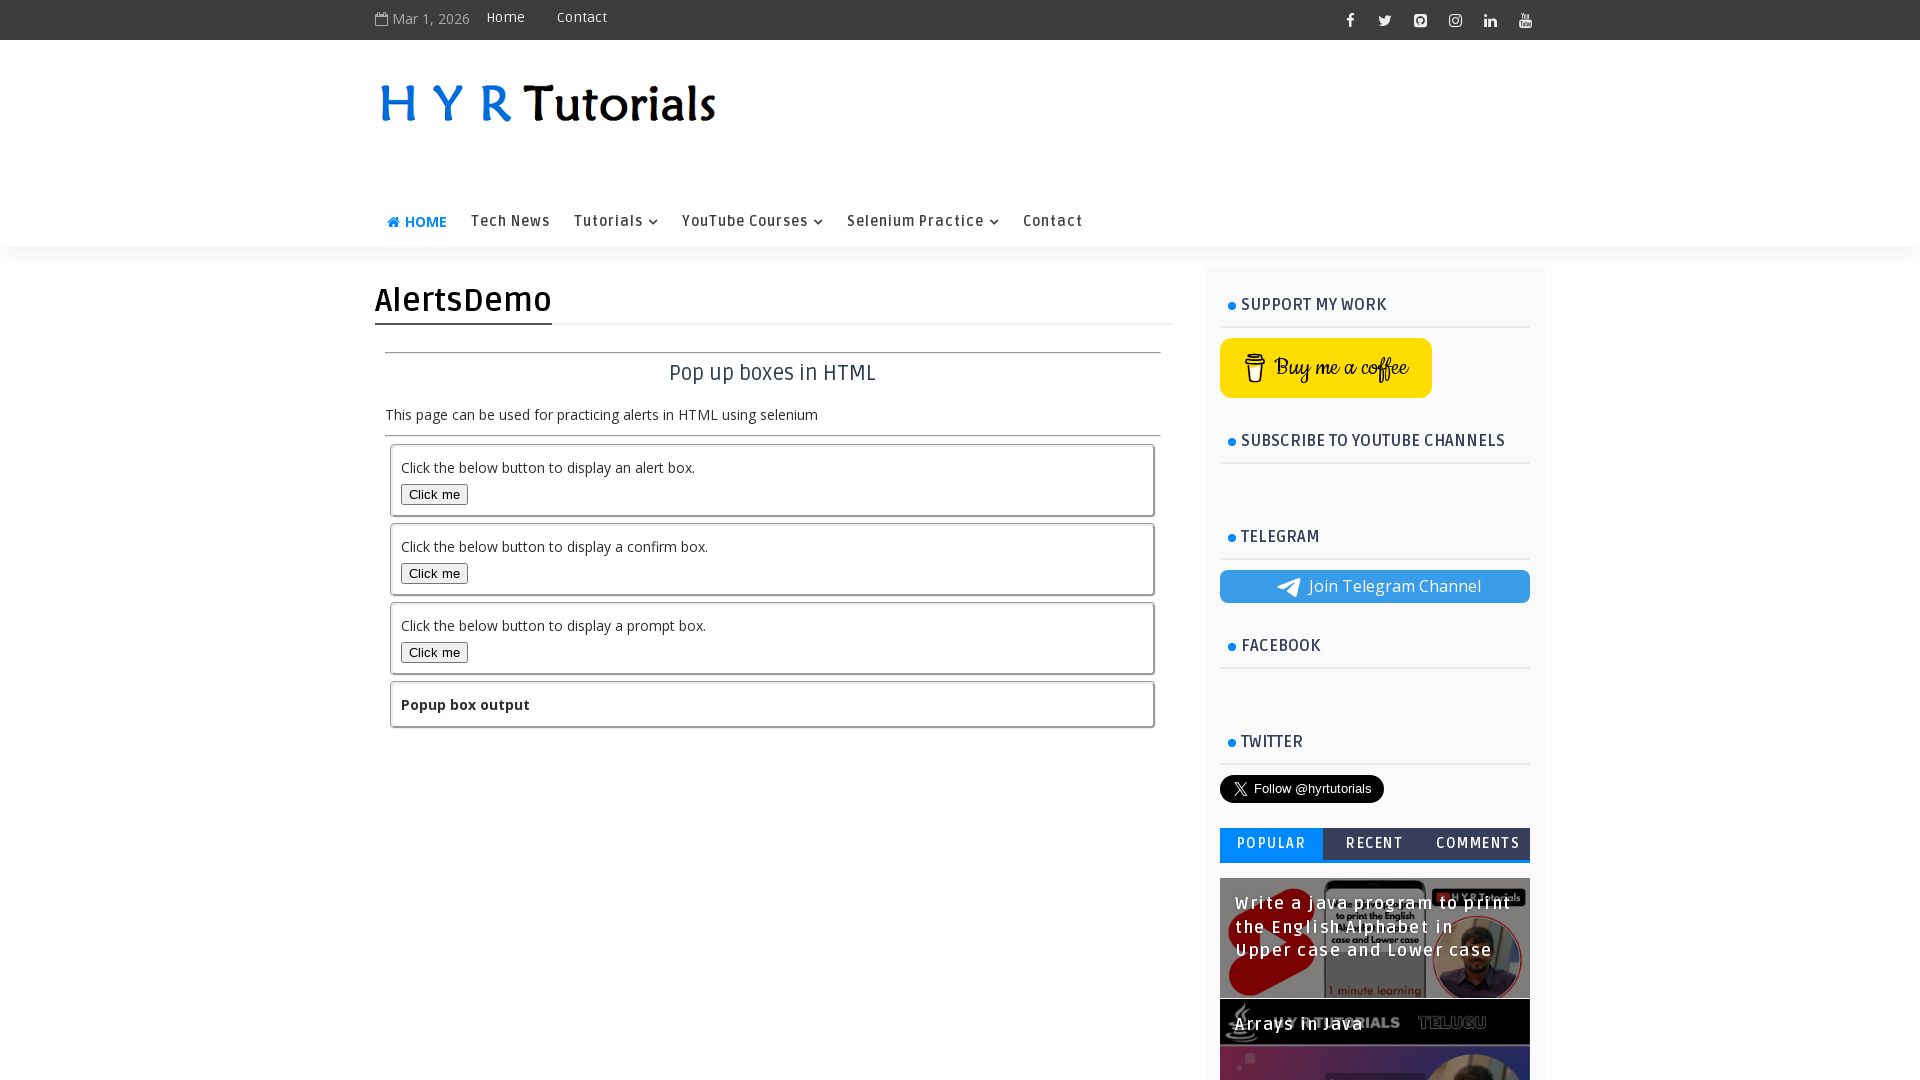

Set up dialog handler to accept confirmation alerts
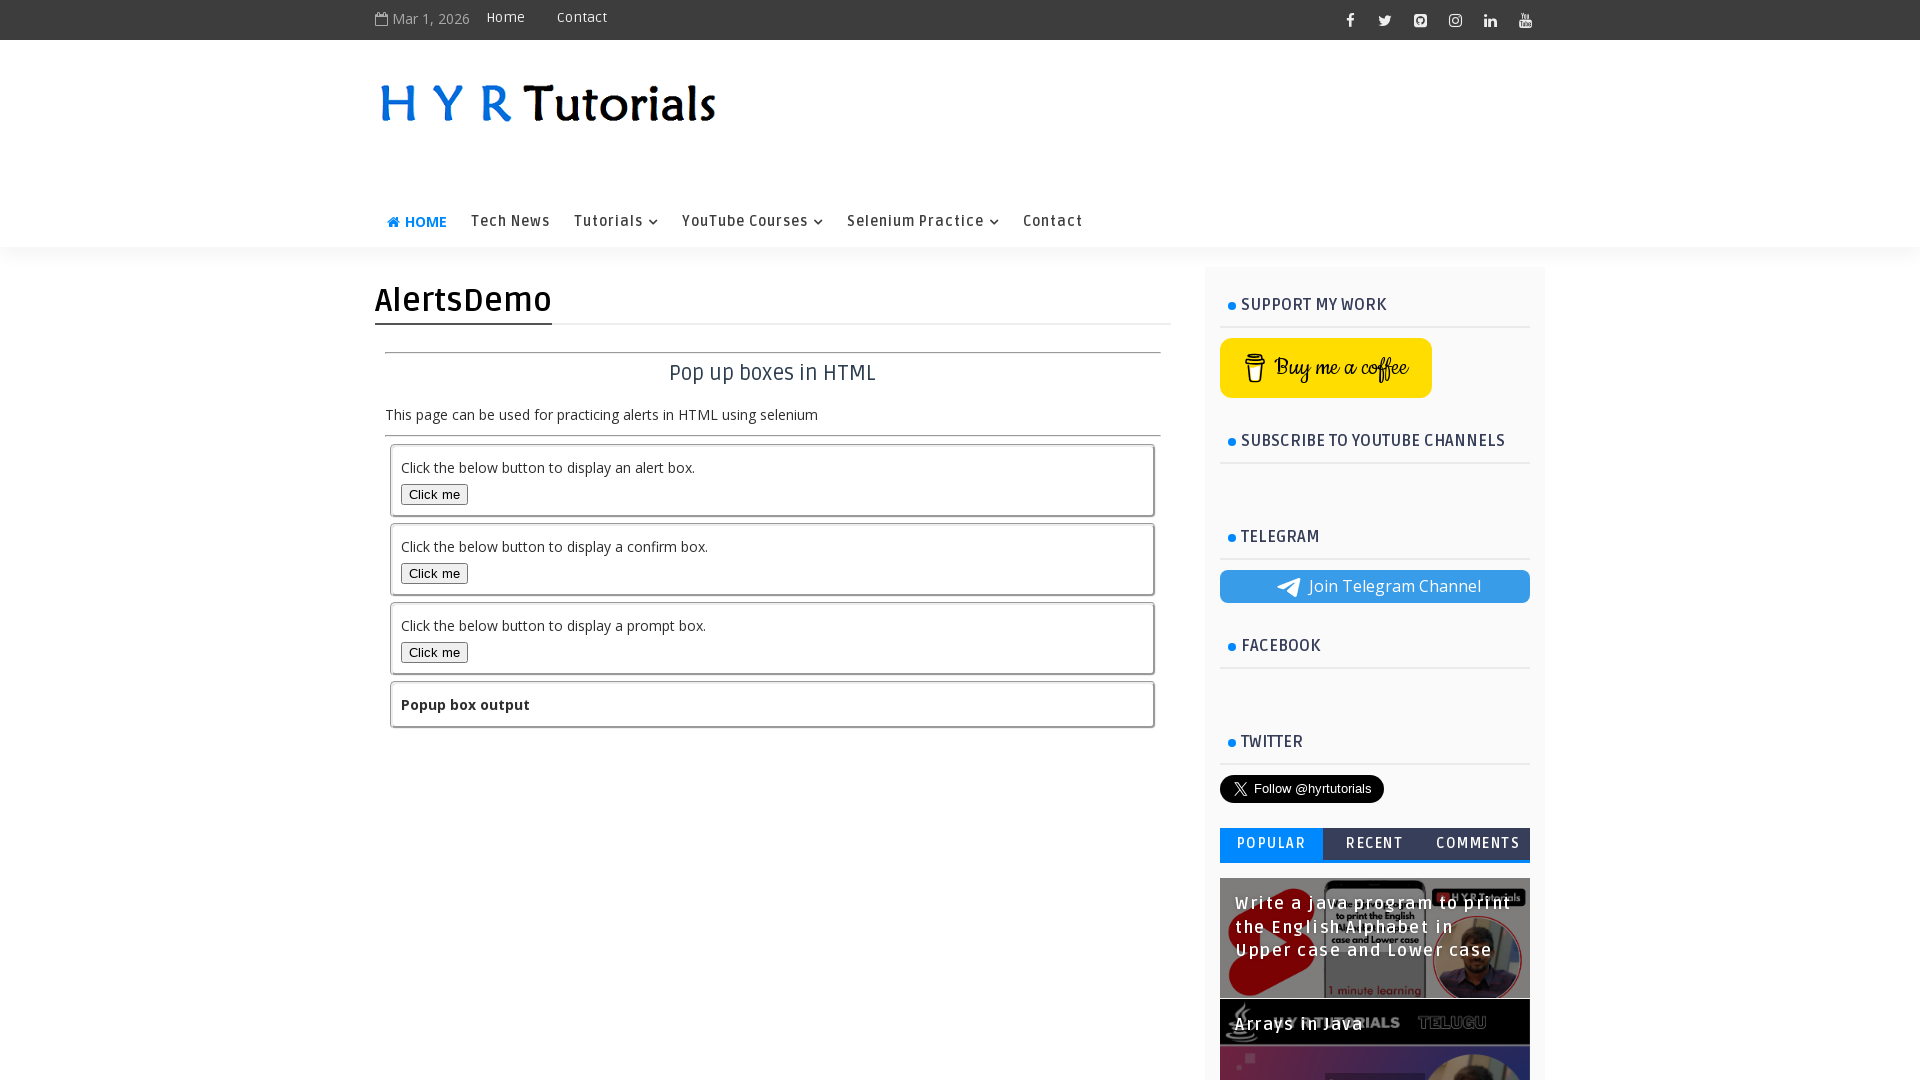

Clicked confirmation alert button at (434, 573) on #confirmBox
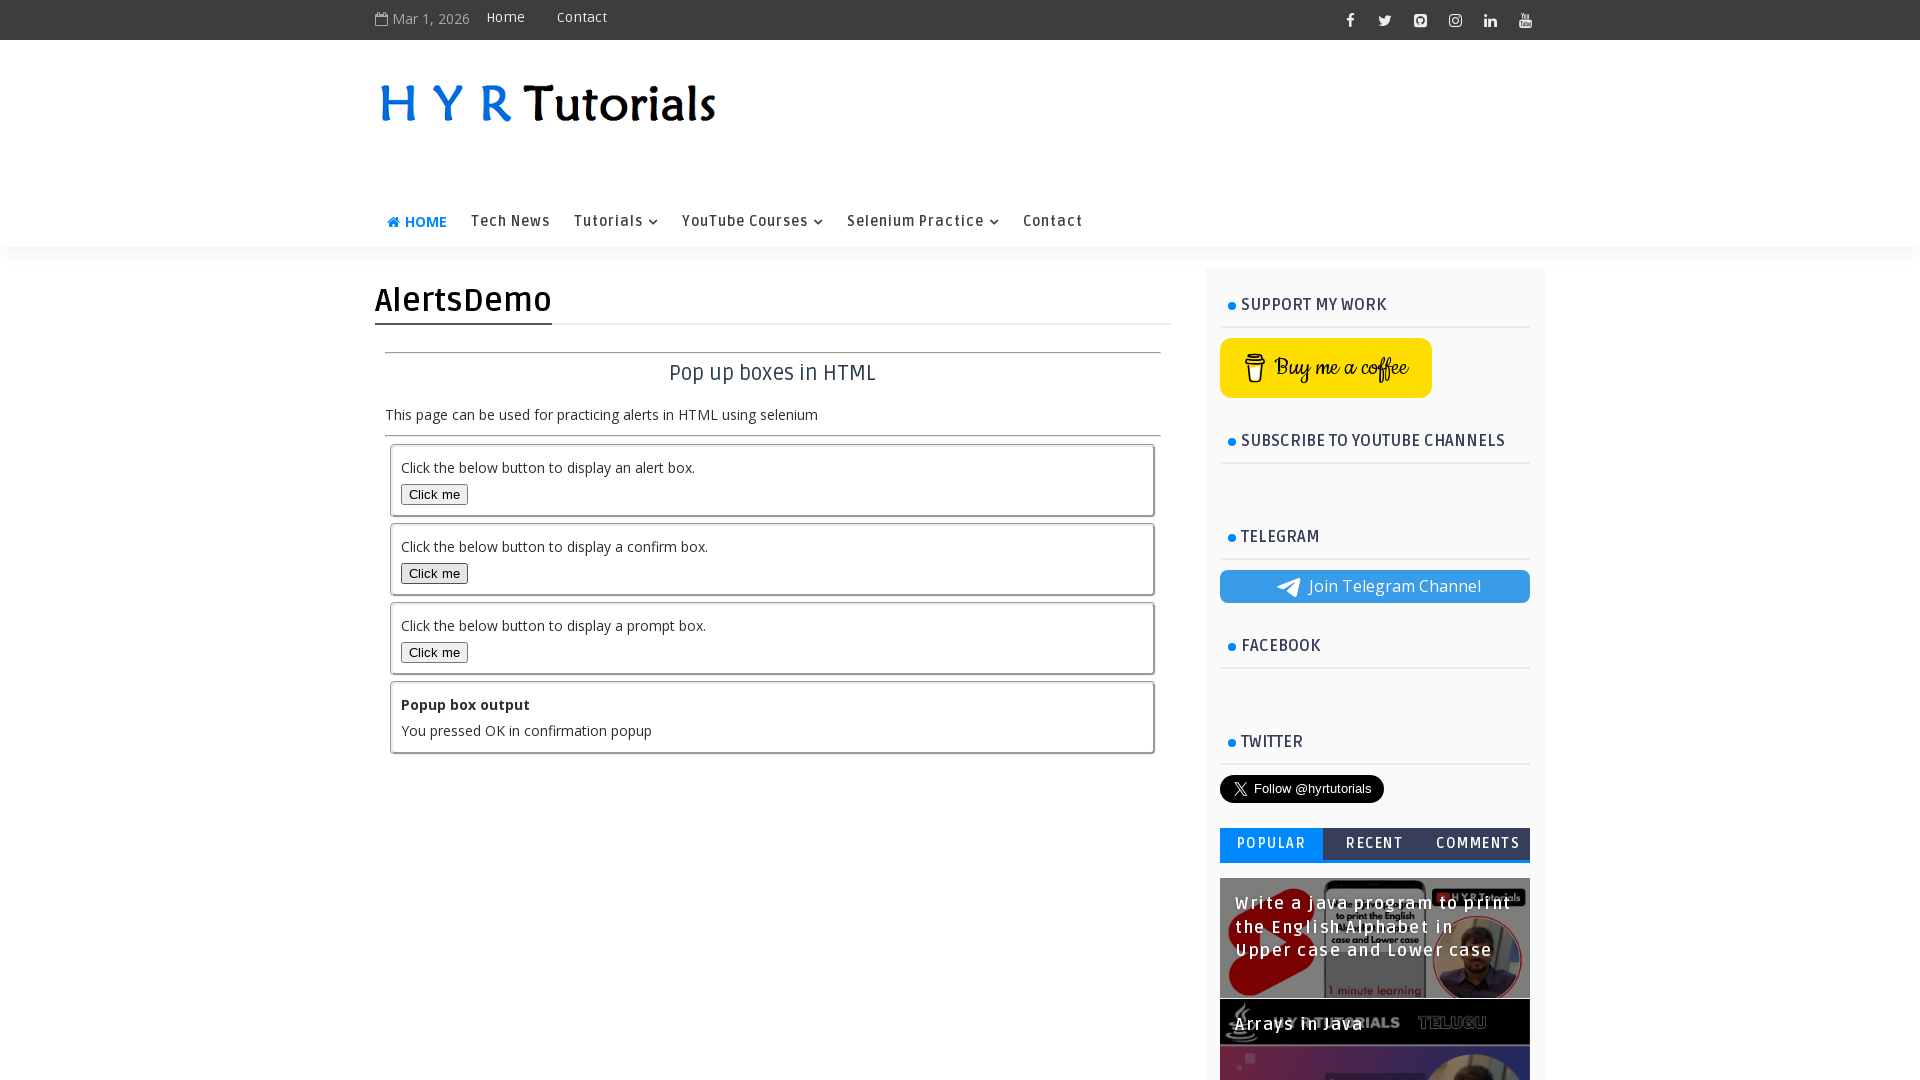

Waited 500ms for alert processing
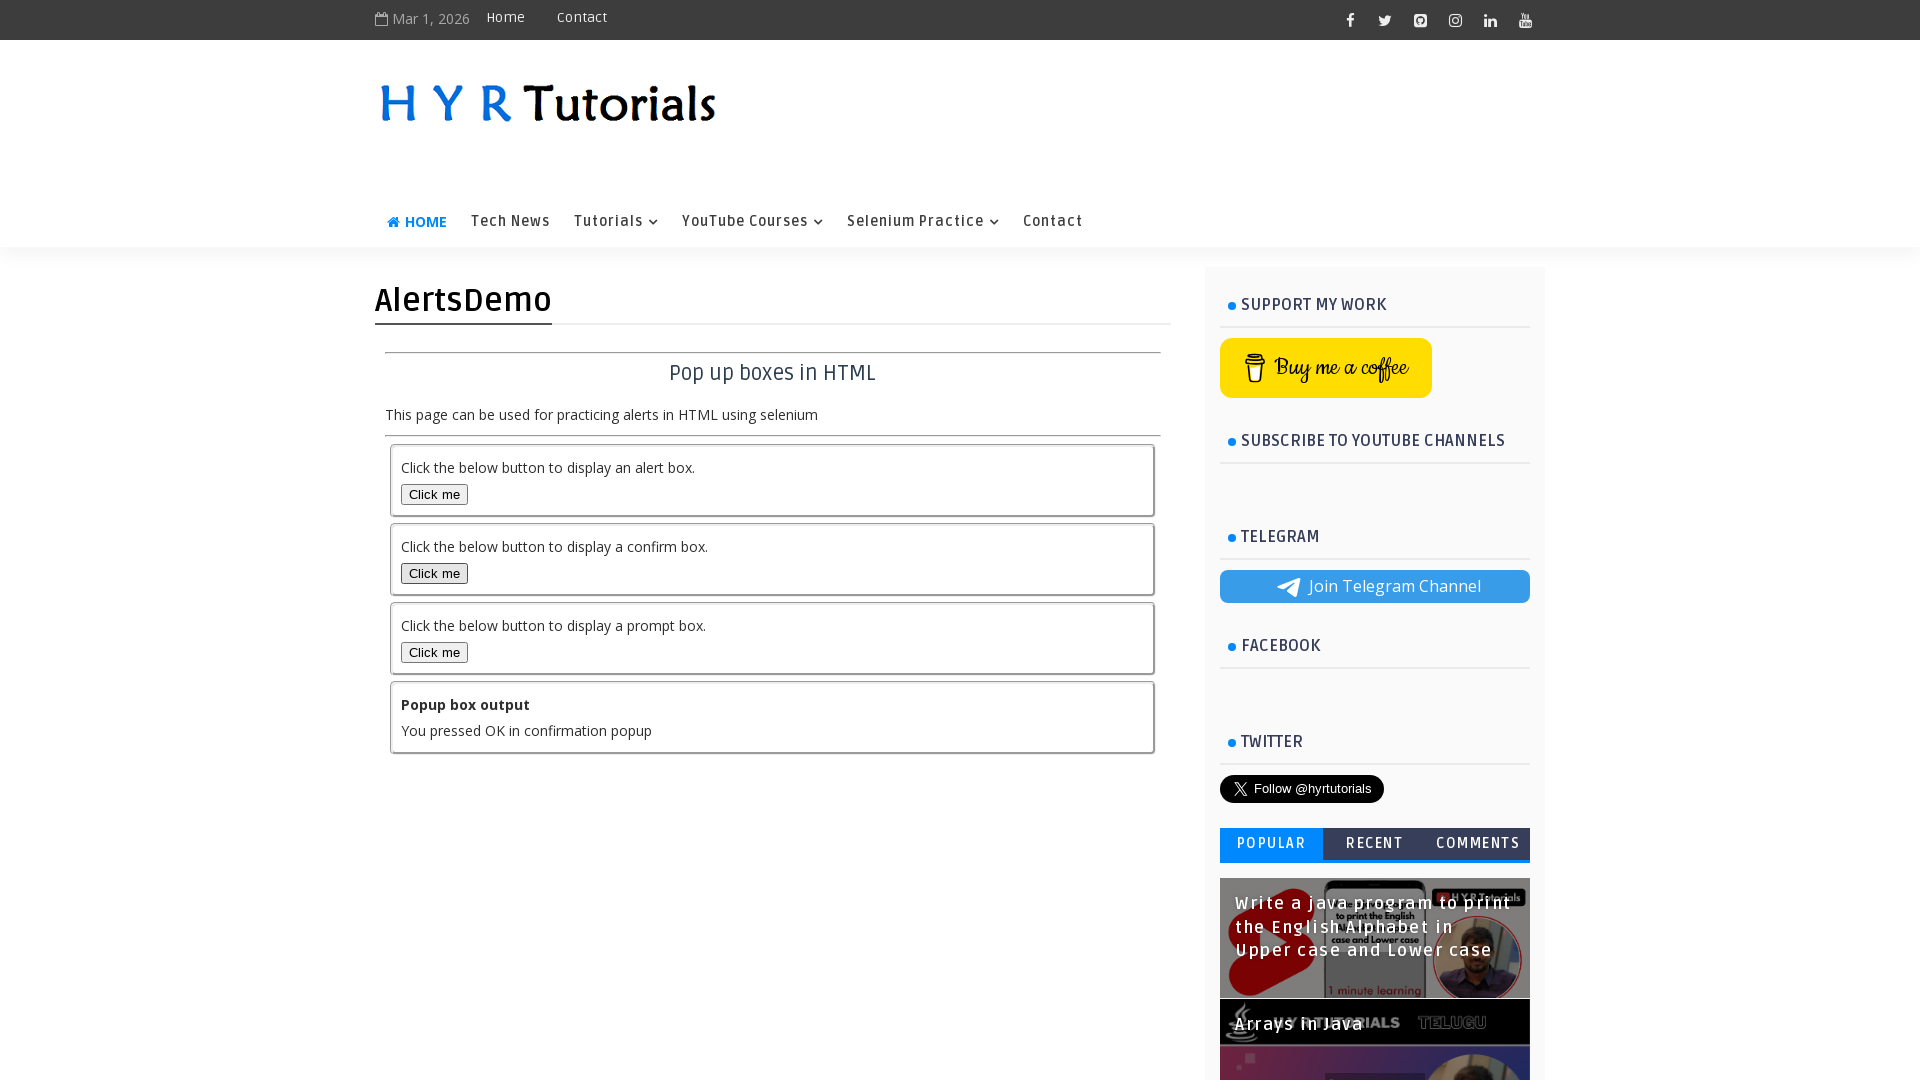

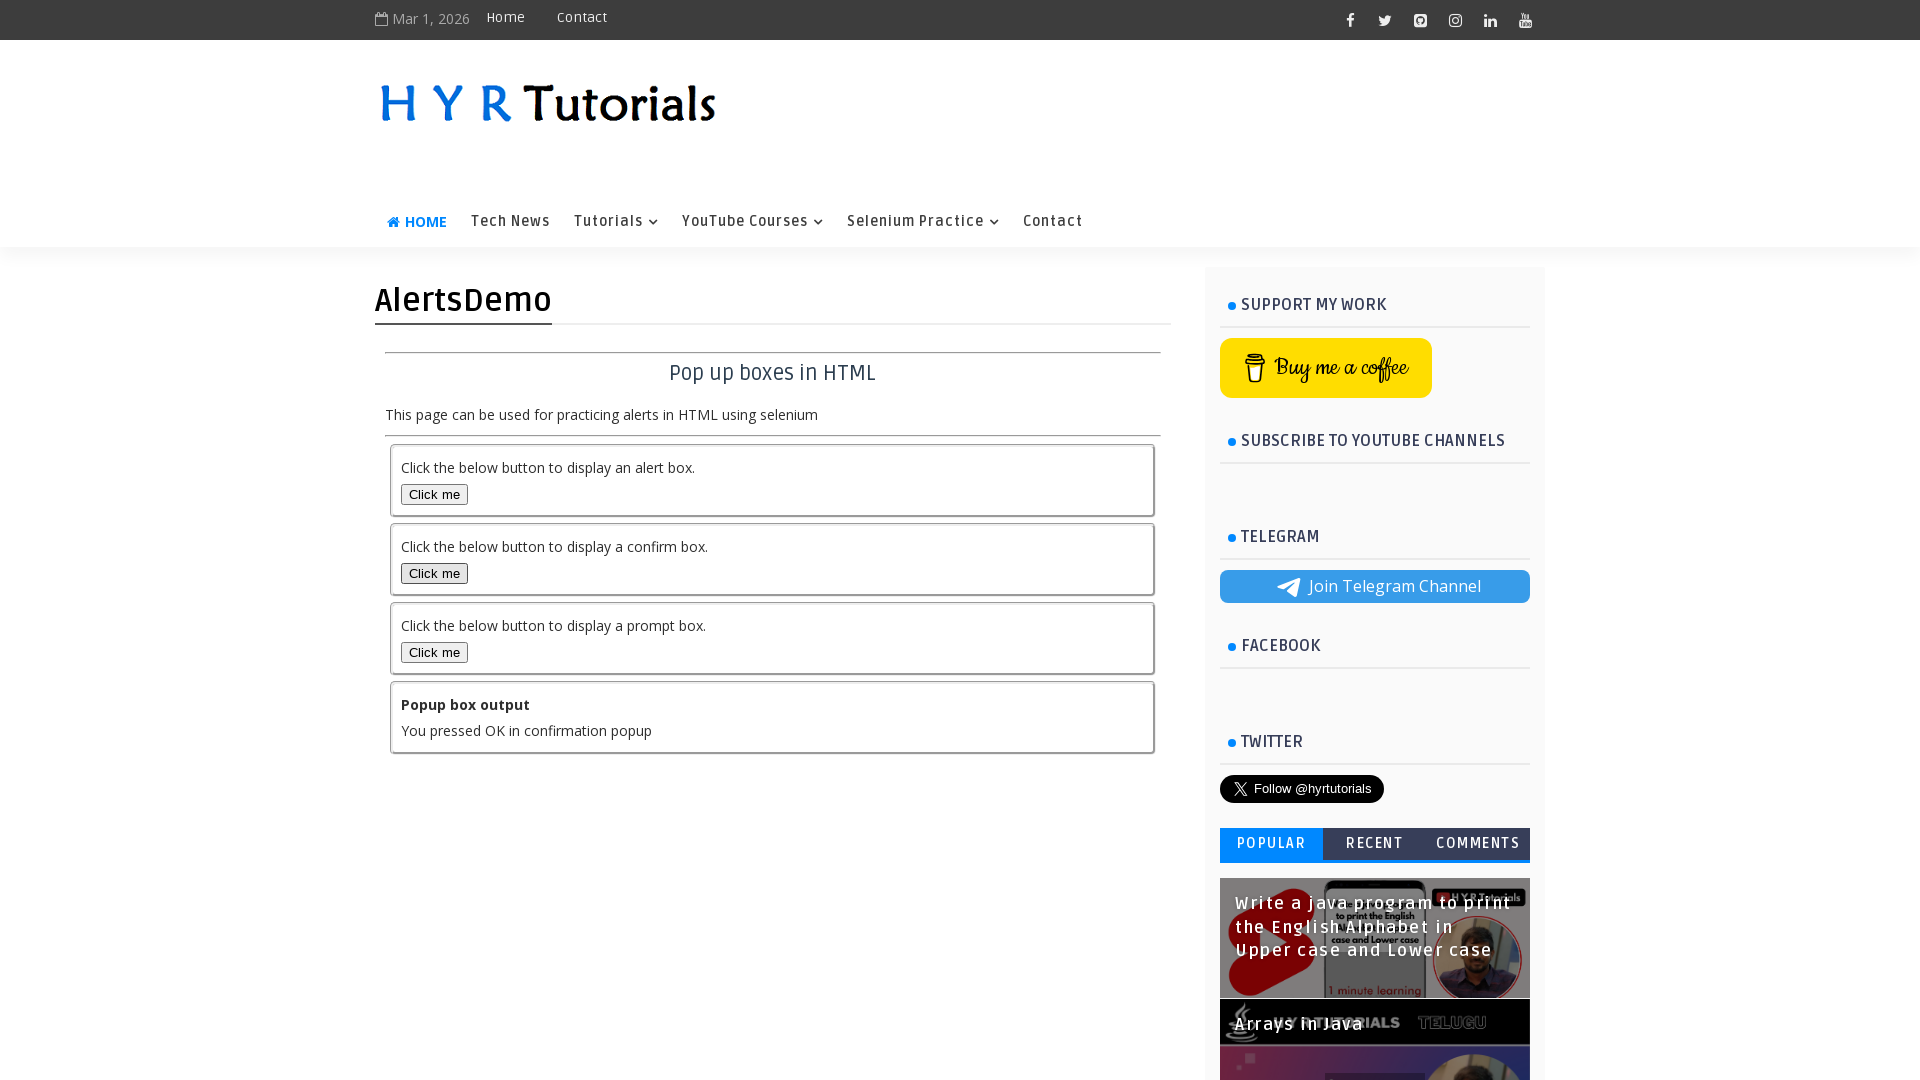